Tests the text box form by filling in full name, email, and current address fields, then submitting and verifying the entered data is displayed

Starting URL: https://demoqa.com/text-box

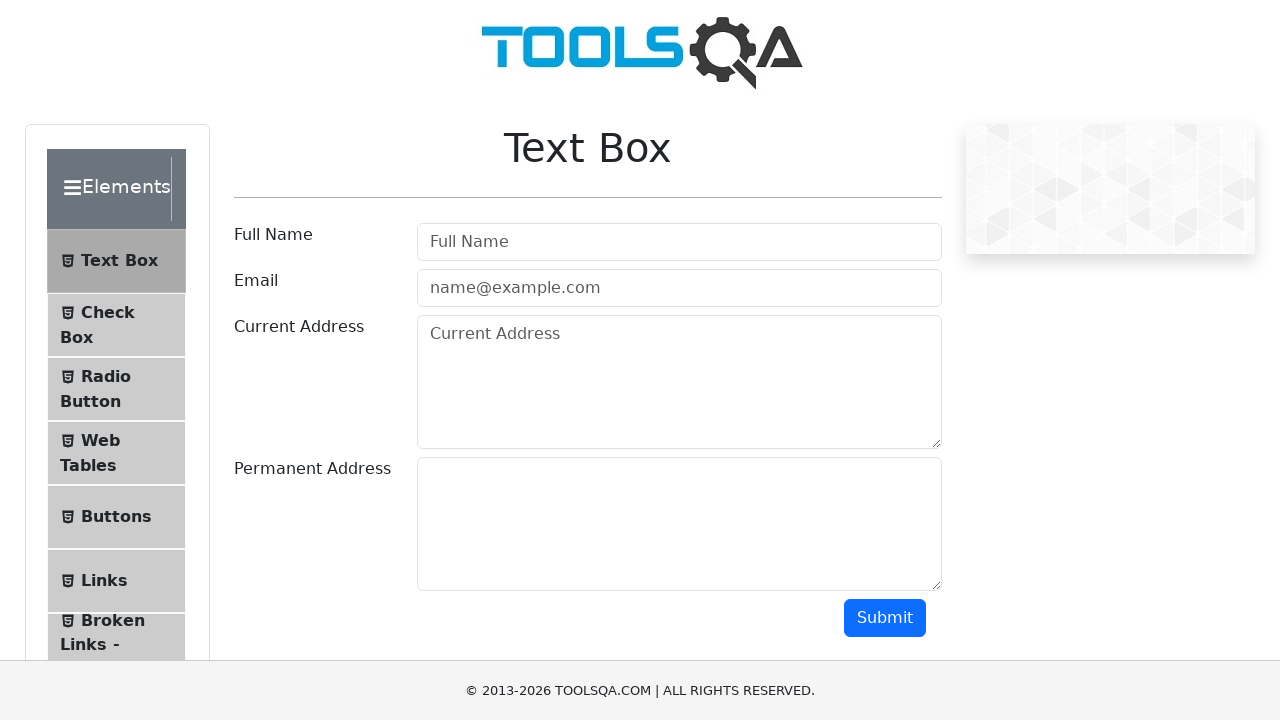

Filled full name field with 'Lena as Lena' on internal:attr=[placeholder="Full Name"i]
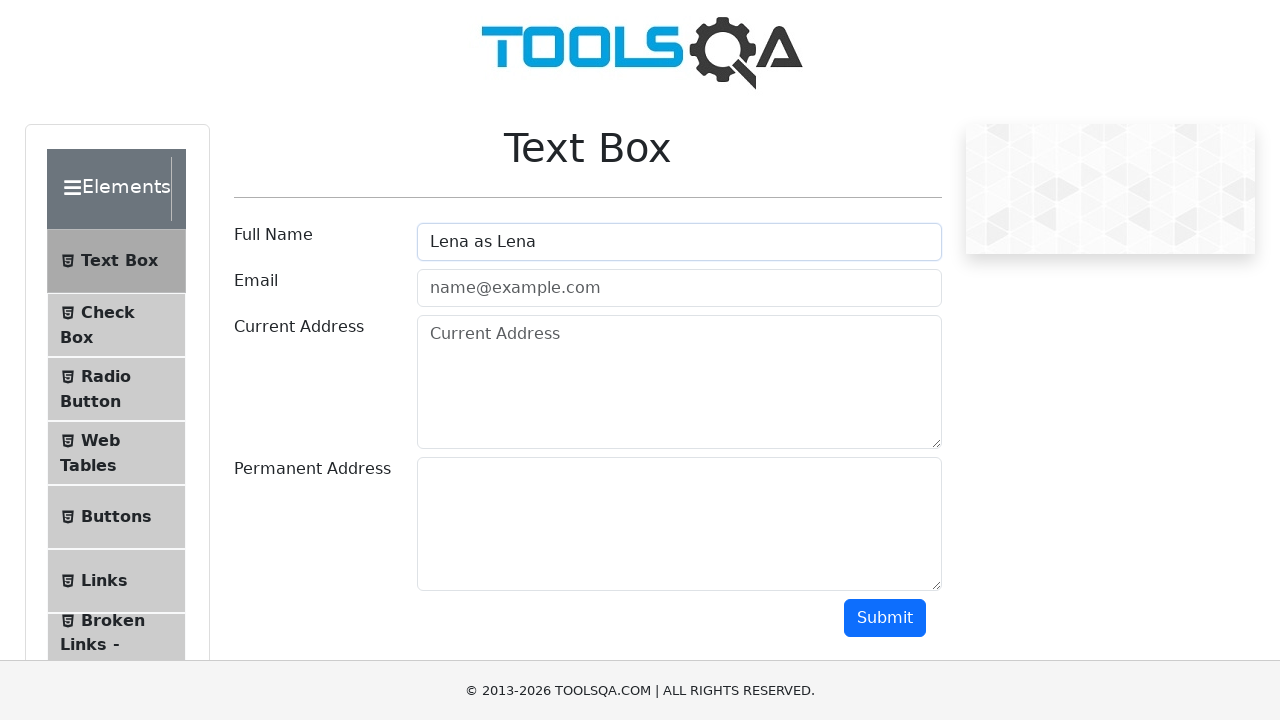

Filled email field with 'Lena@example.com' on internal:attr=[placeholder="name@example.com"i]
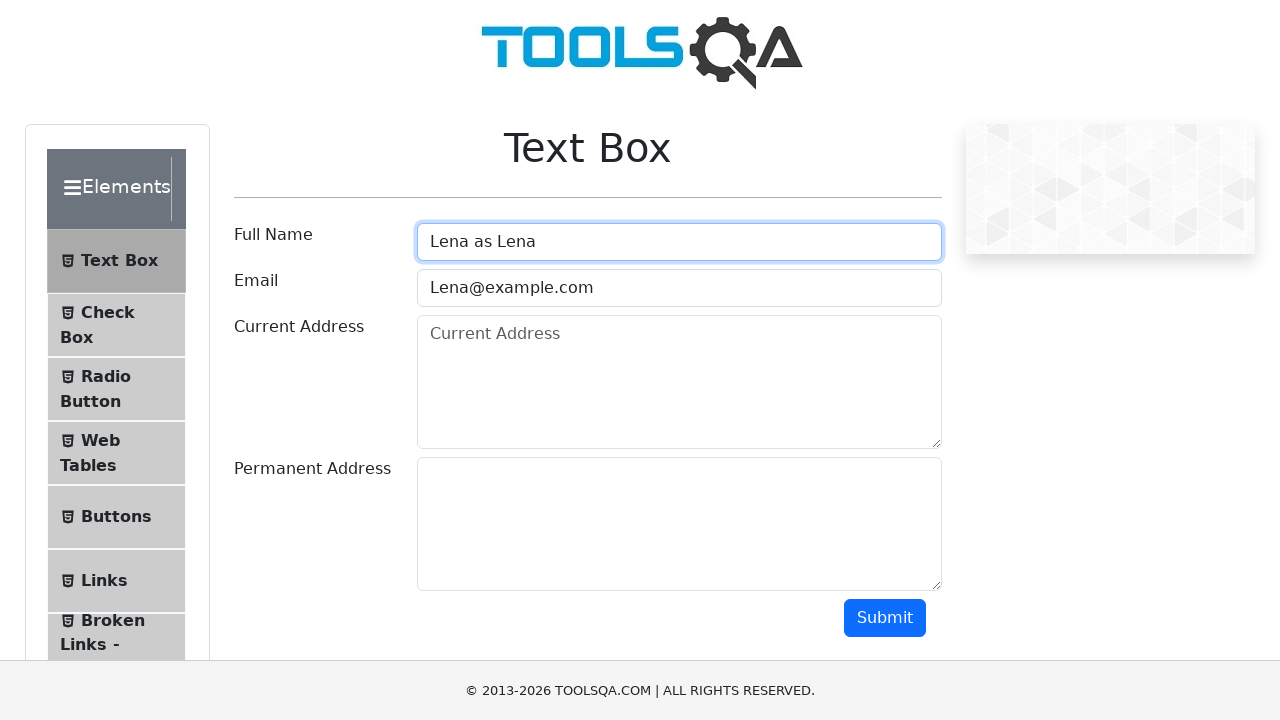

Filled current address field with 'Kharkov is the best city' on internal:attr=[placeholder="Current Address"i]
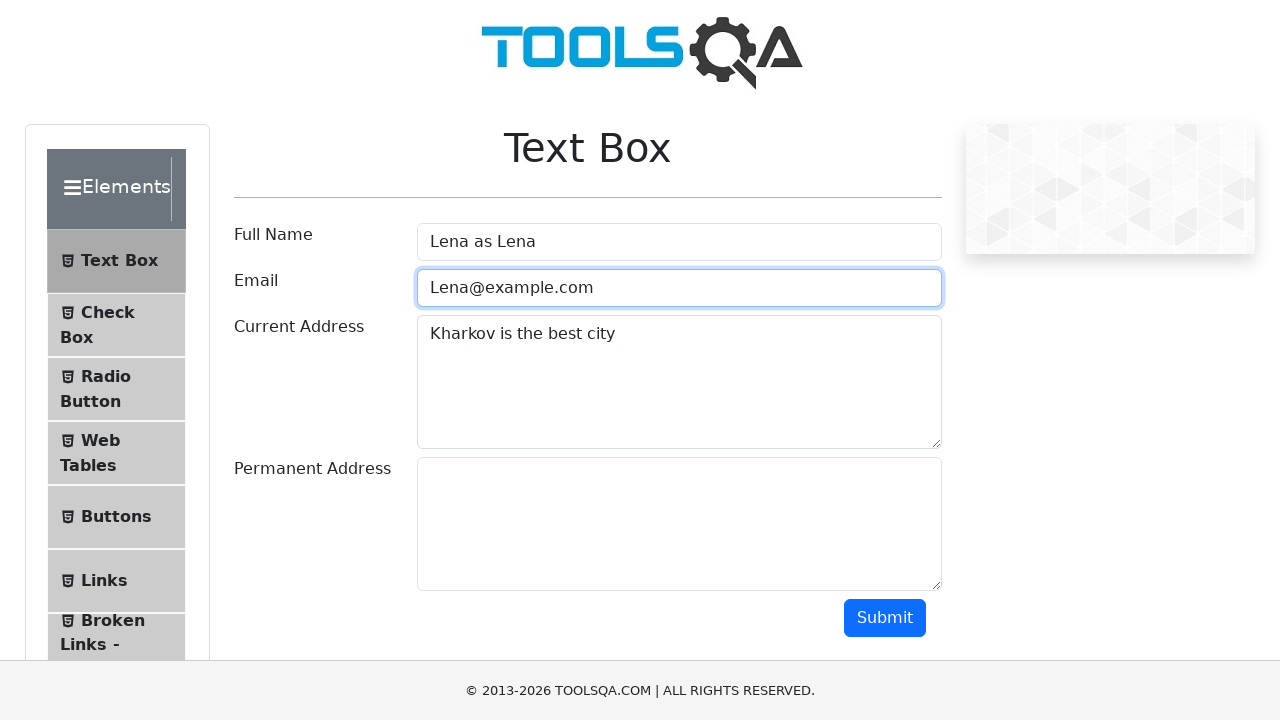

Clicked submit button to submit form data at (885, 618) on [id=submit]
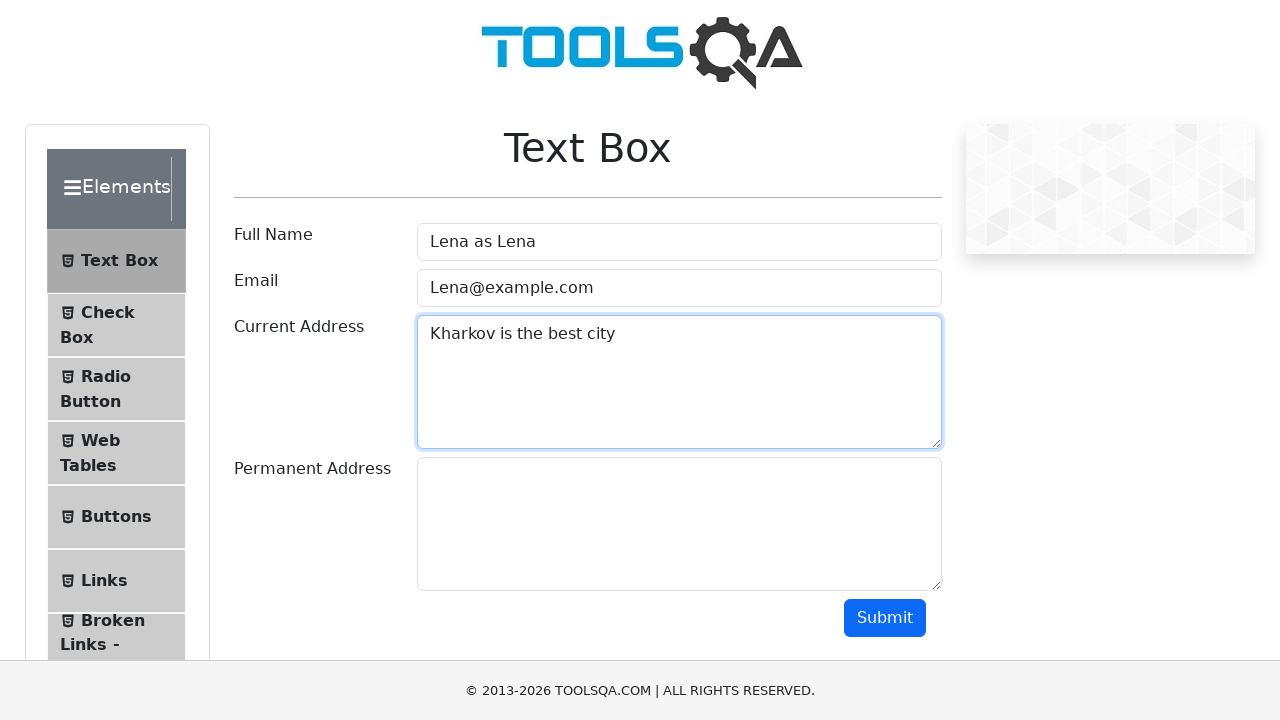

Waited for full name to appear in output
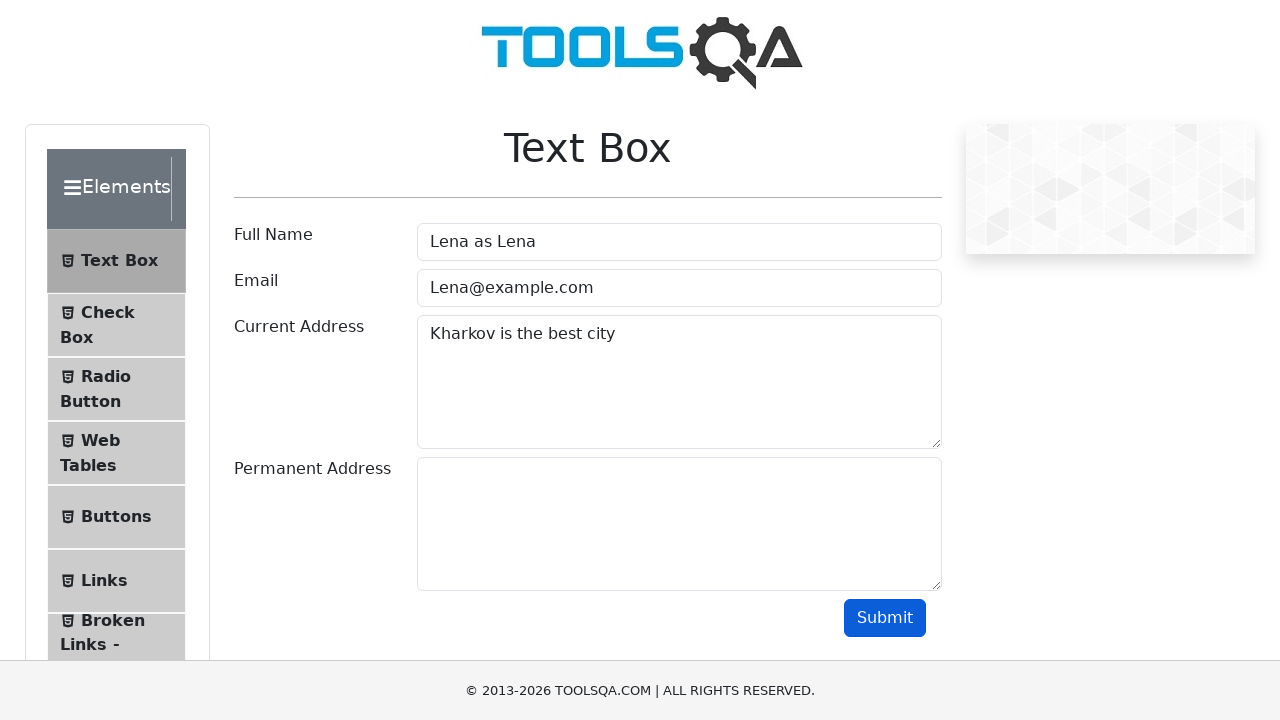

Verified full name 'Lena as Lena' is visible in submitted data
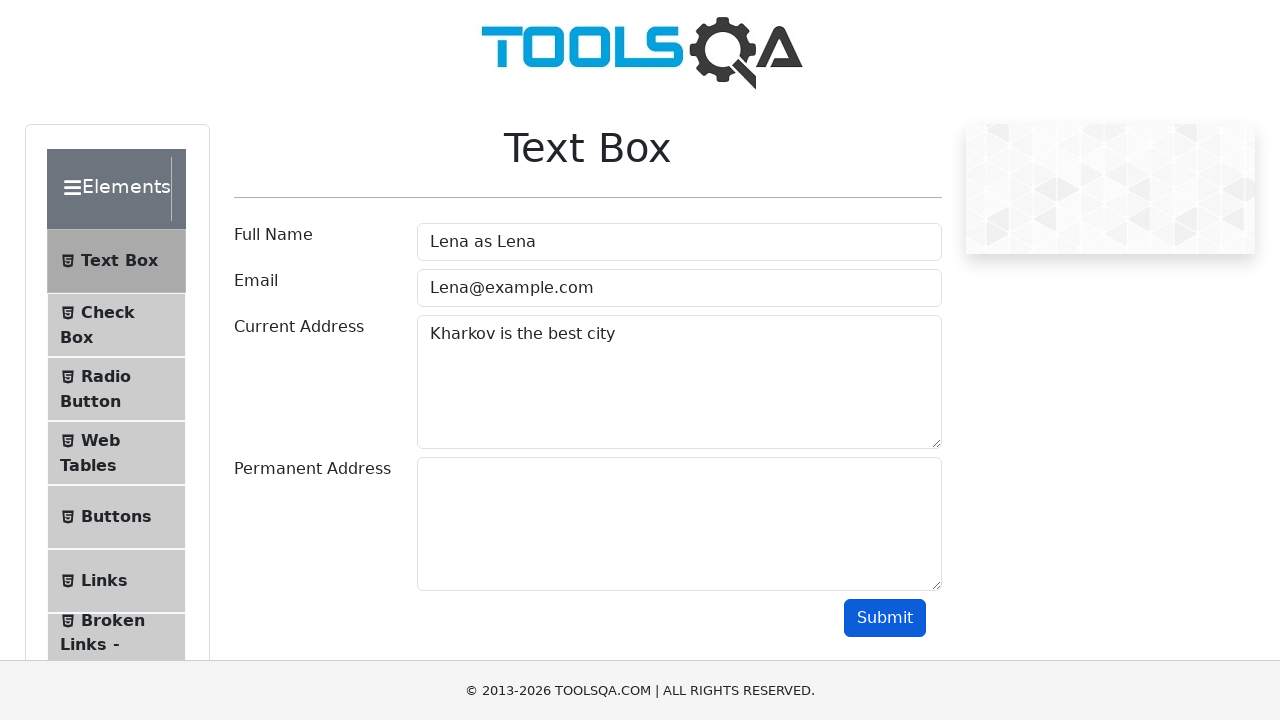

Verified email 'Lena@example.com' is visible in submitted data
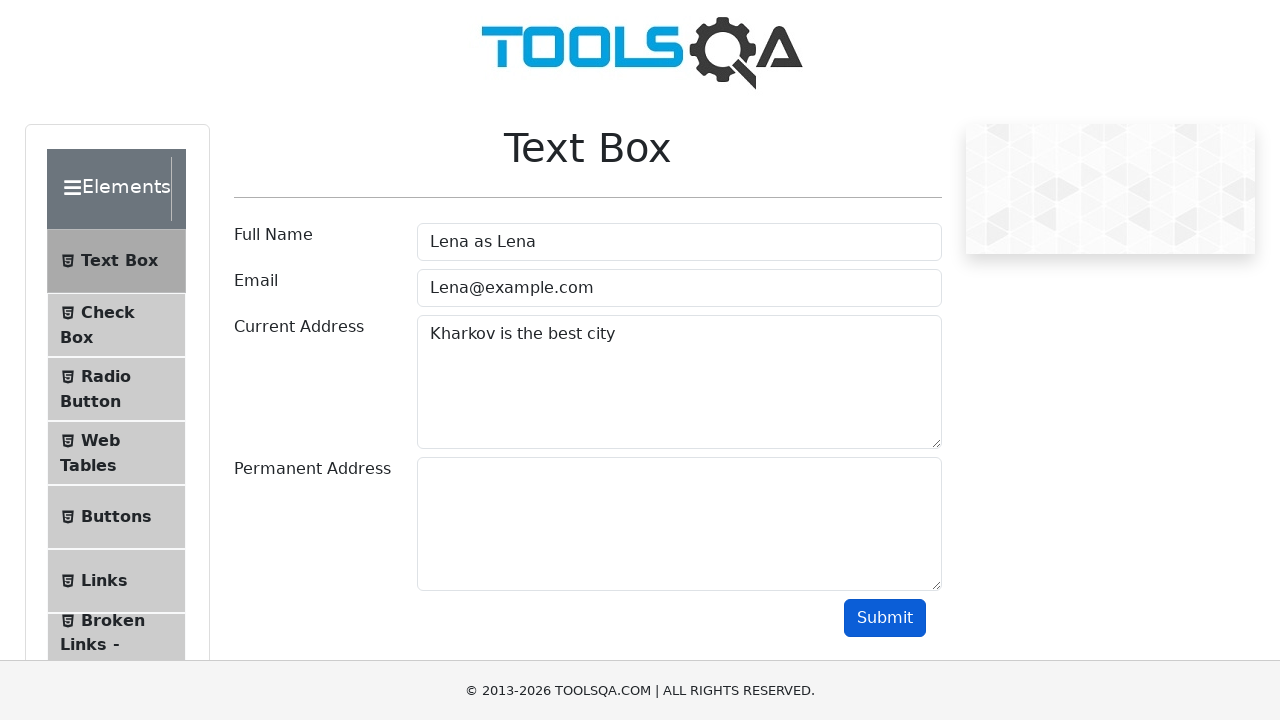

Verified address 'Kharkov is the best city' is visible in submitted data
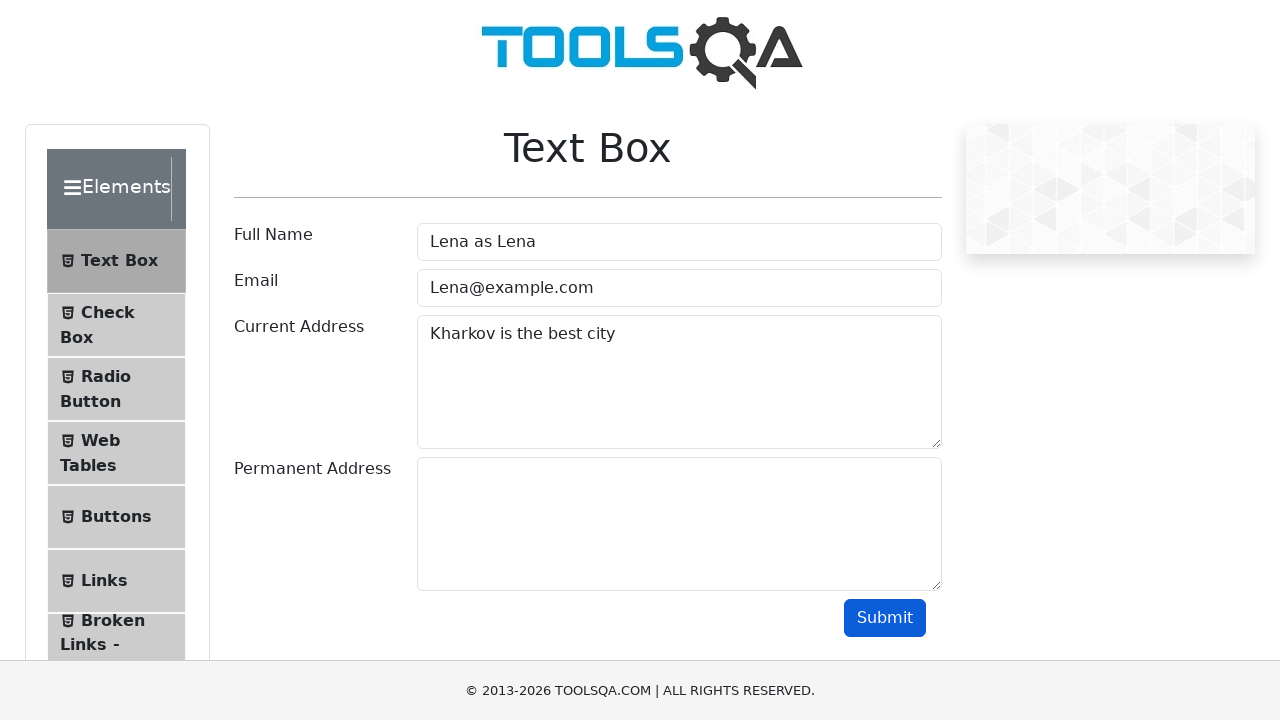

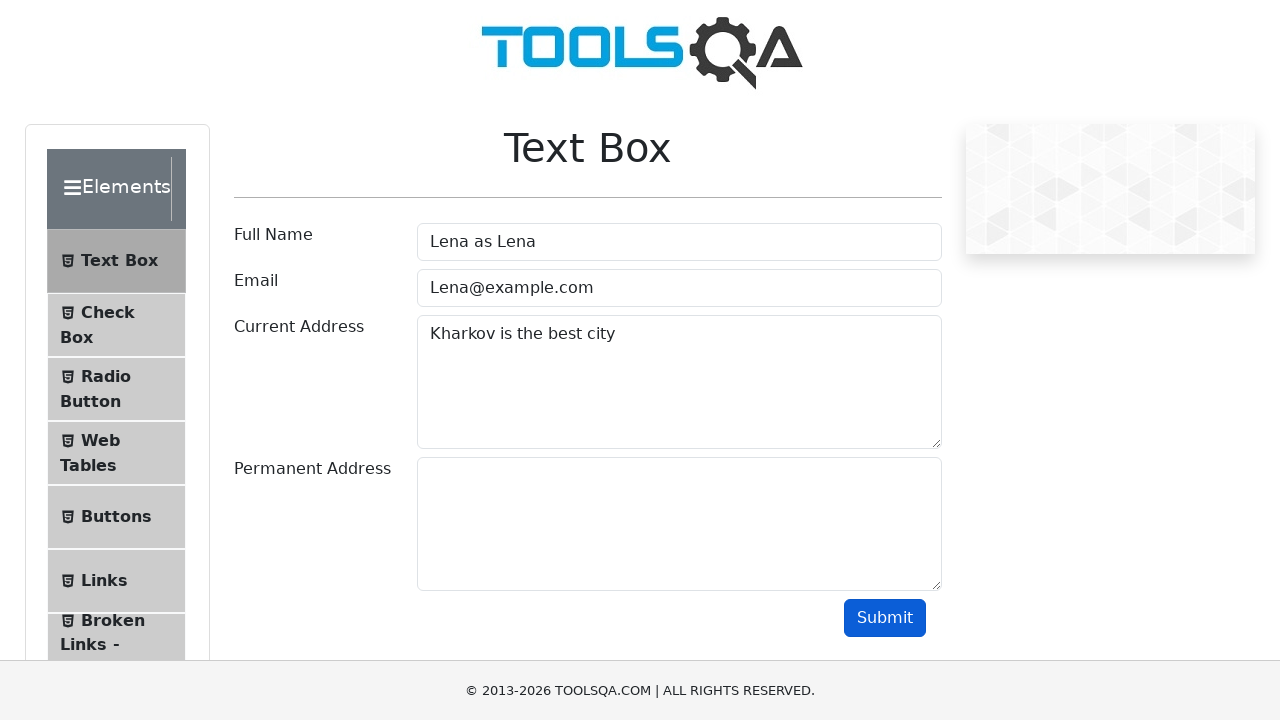